Tests handling a confirmation dialog by setting up an event listener and accepting the dialog

Starting URL: https://zimaev.github.io/dialog/

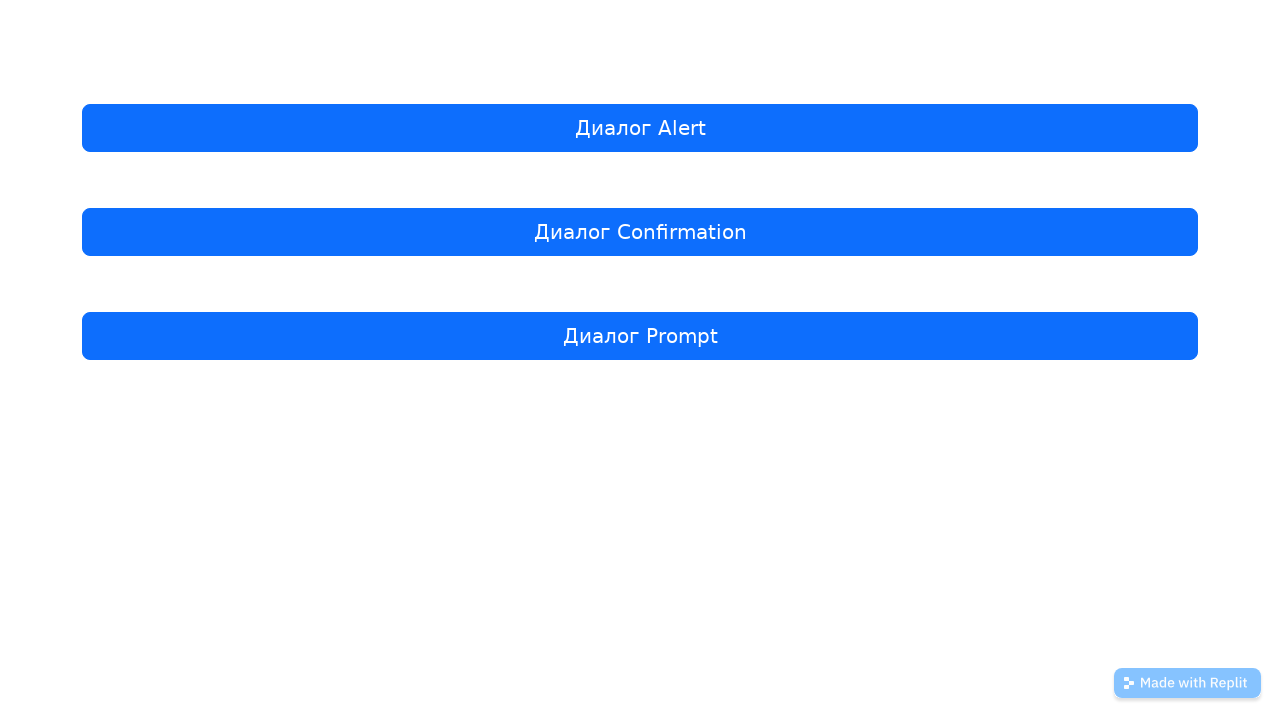

Set up event listener to accept confirmation dialogs
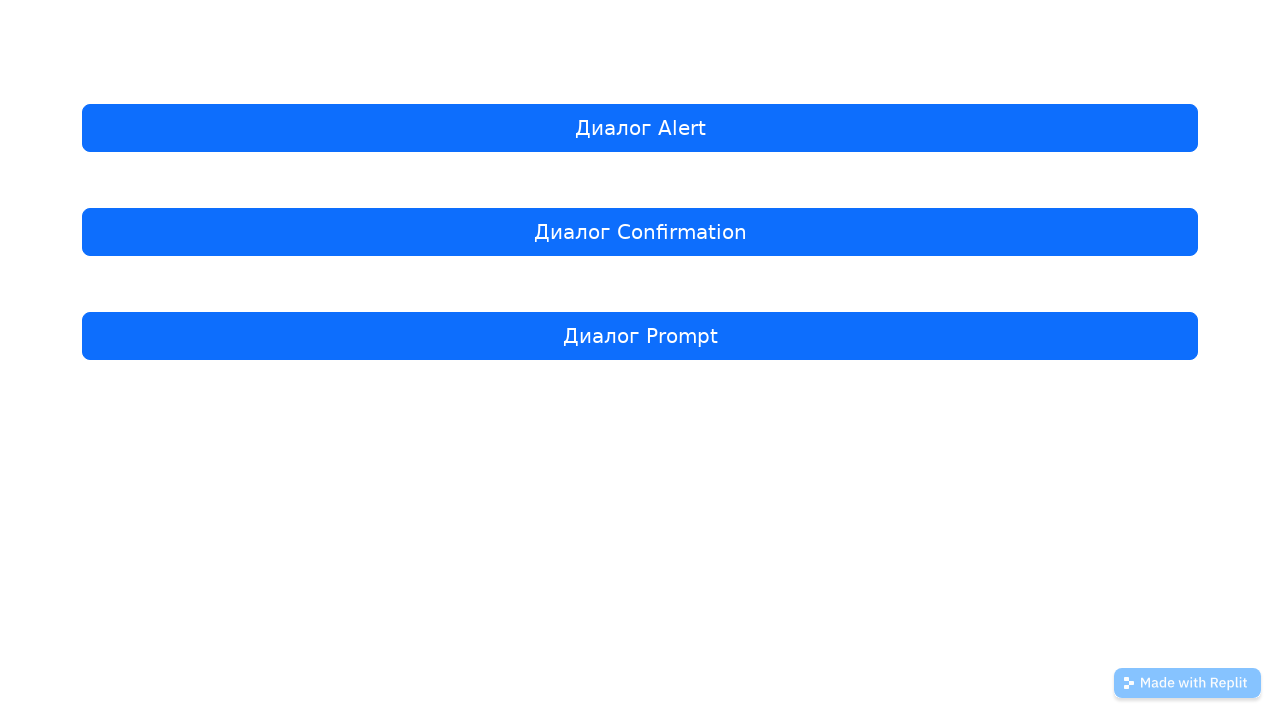

Clicked button to trigger confirmation dialog at (640, 232) on internal:text="\u0414\u0438\u0430\u043b\u043e\u0433 Confirmation"i
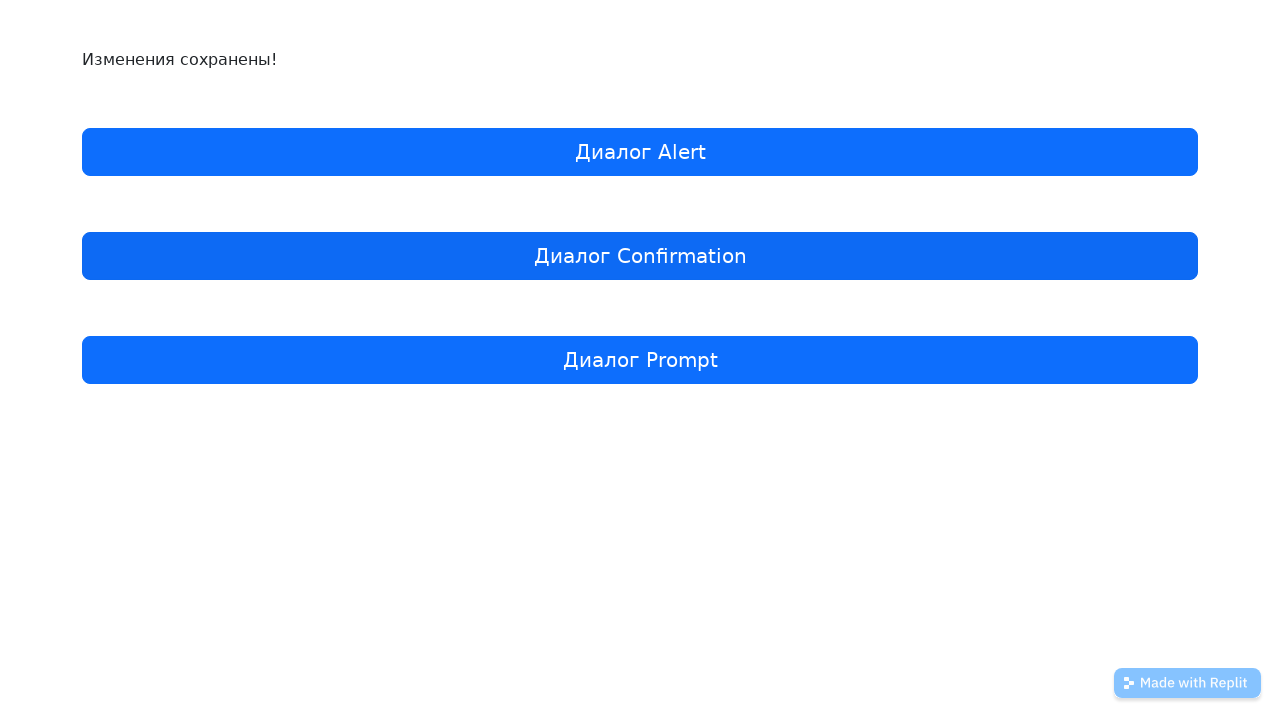

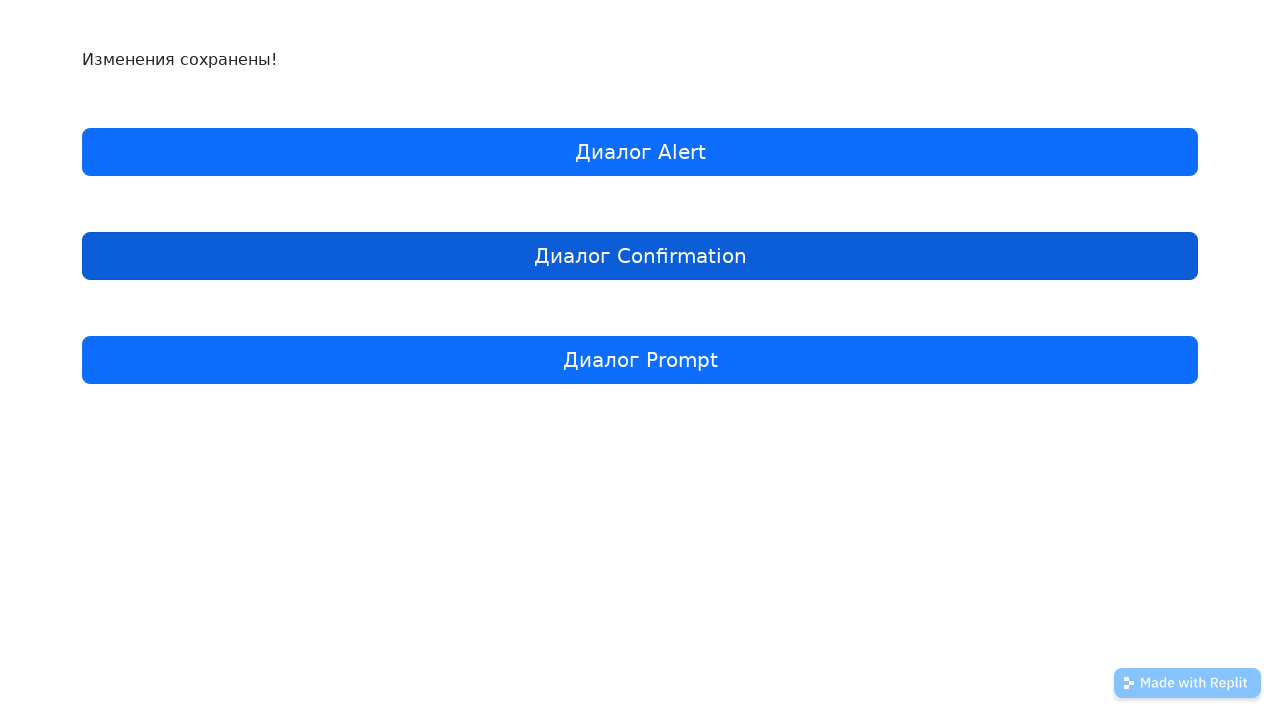